Tests range slider functionality by dragging the slider handle to the right and then back to the left

Starting URL: https://rangeslider.js.org

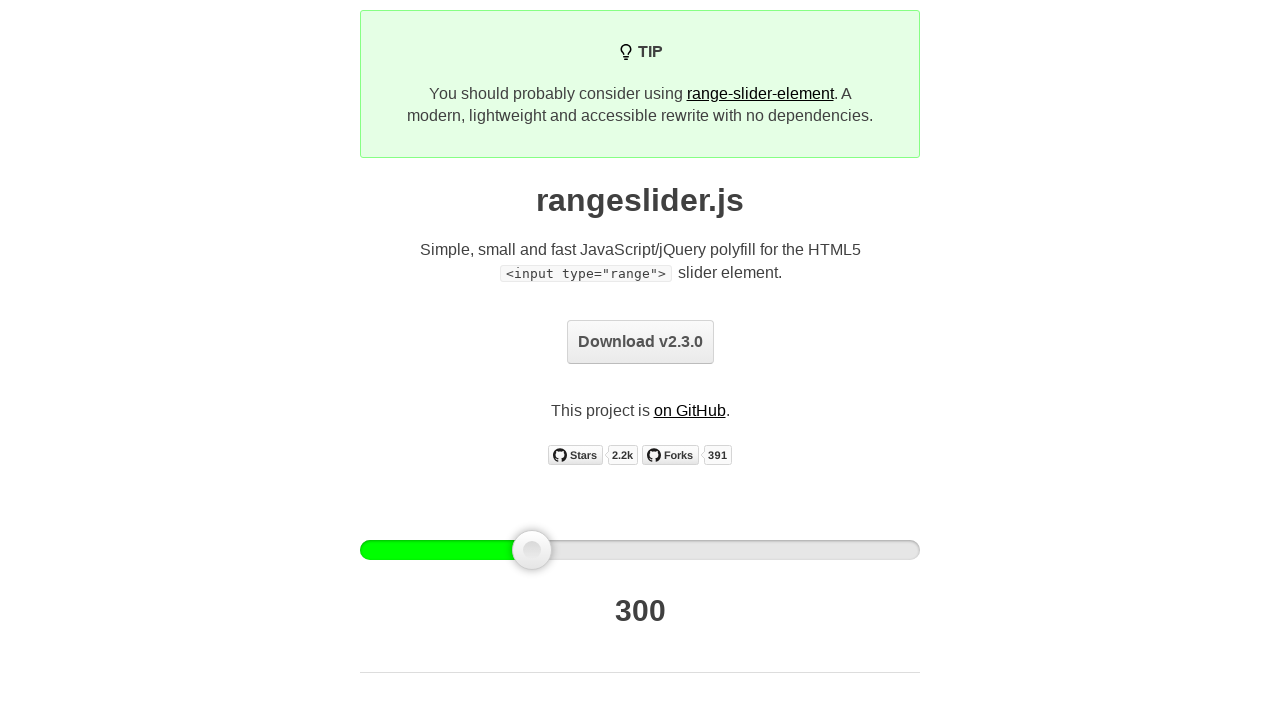

Located the range slider handle element
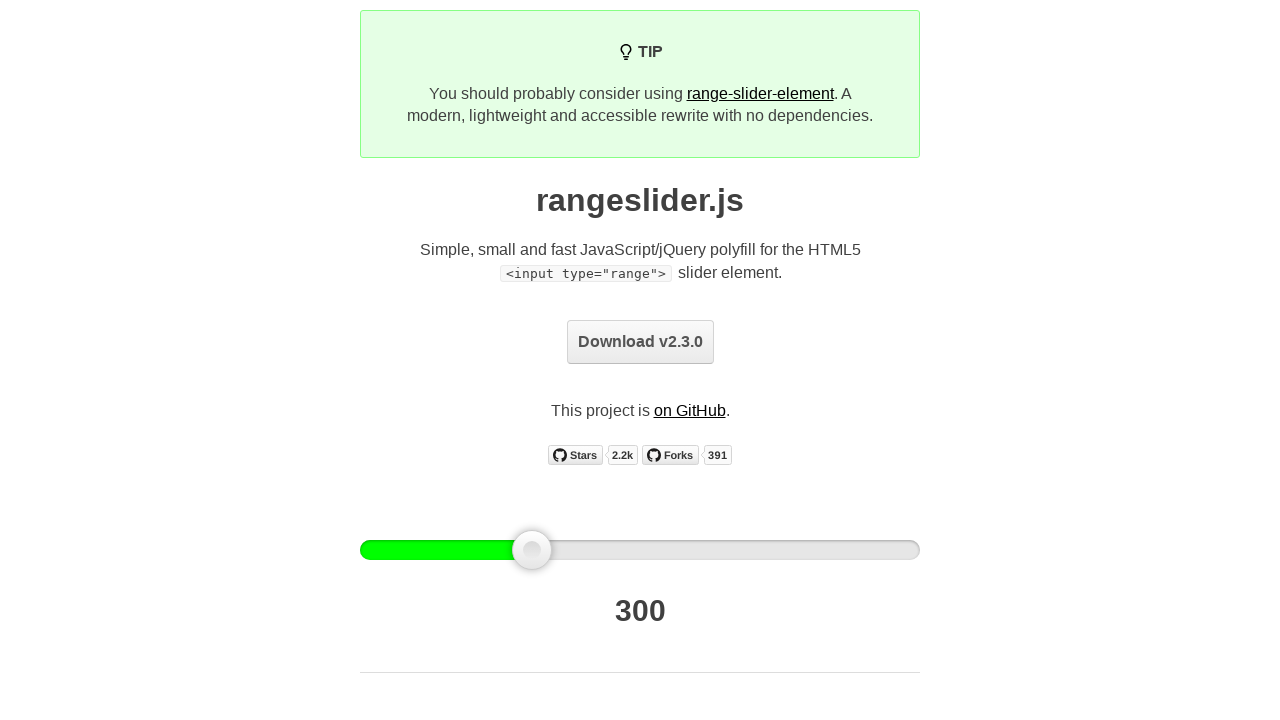

Retrieved initial bounding box of slider handle
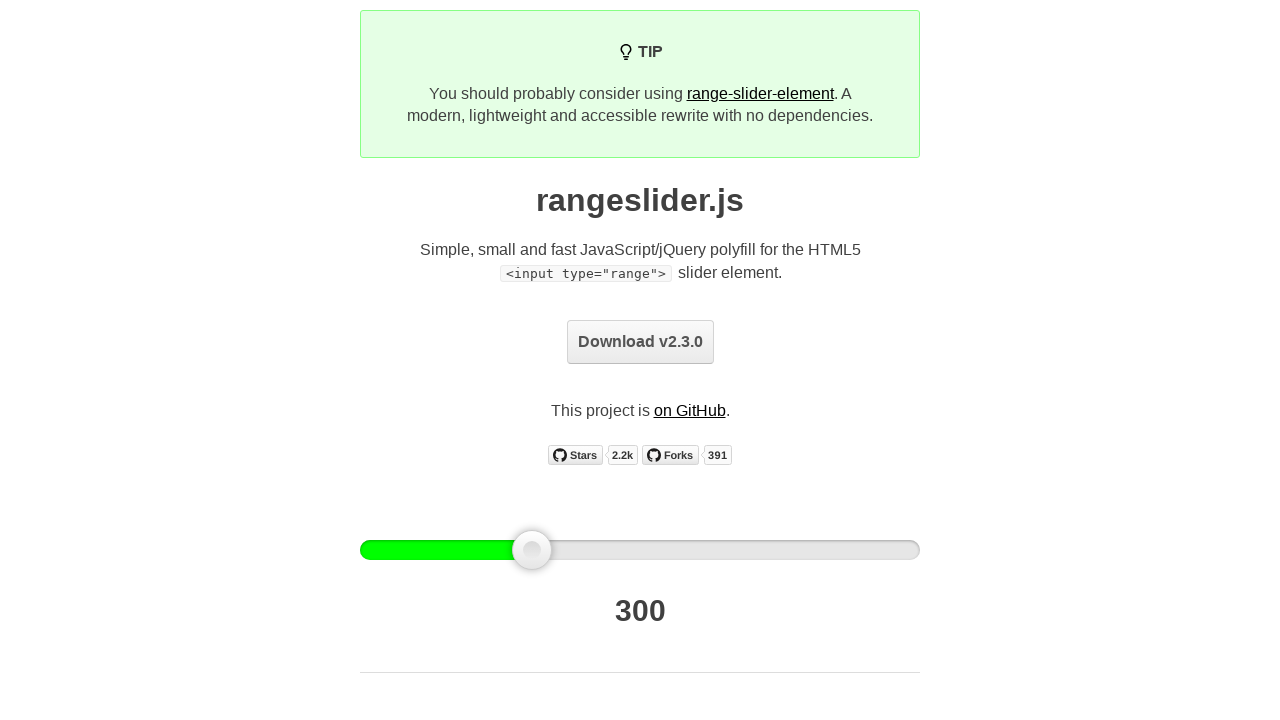

Moved mouse to center of slider handle at (532, 550)
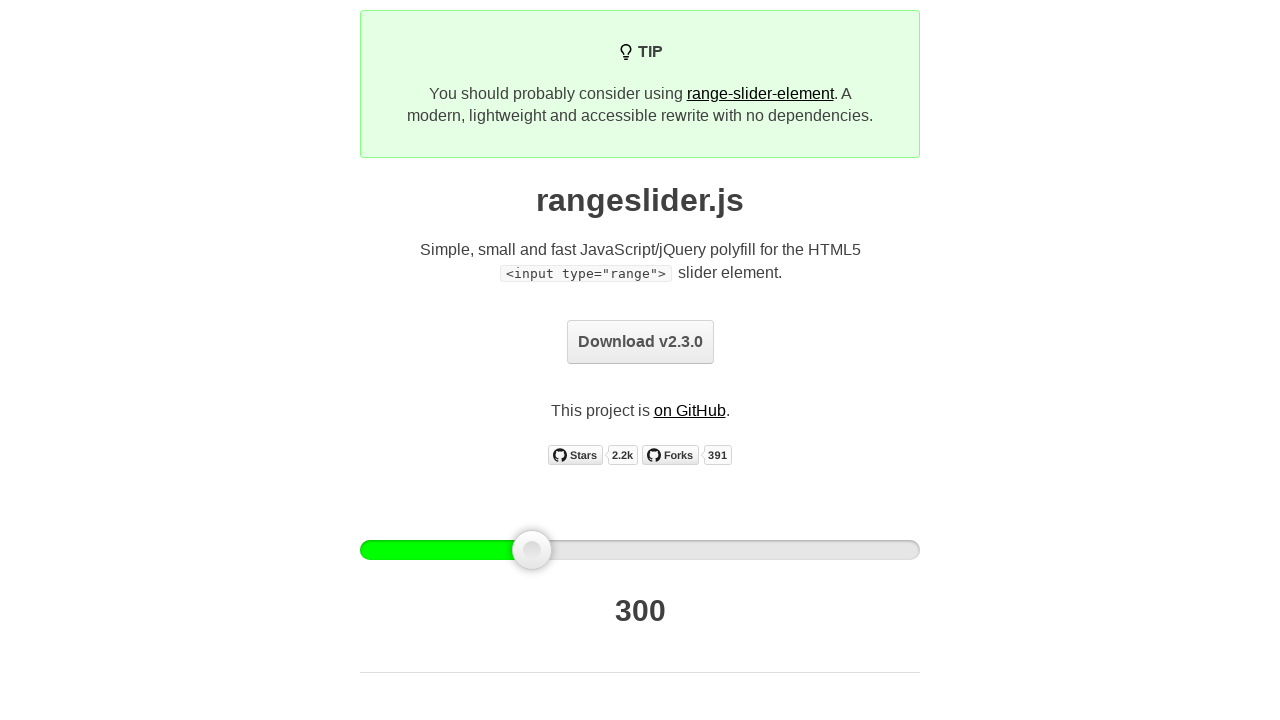

Pressed mouse button down on slider handle at (532, 550)
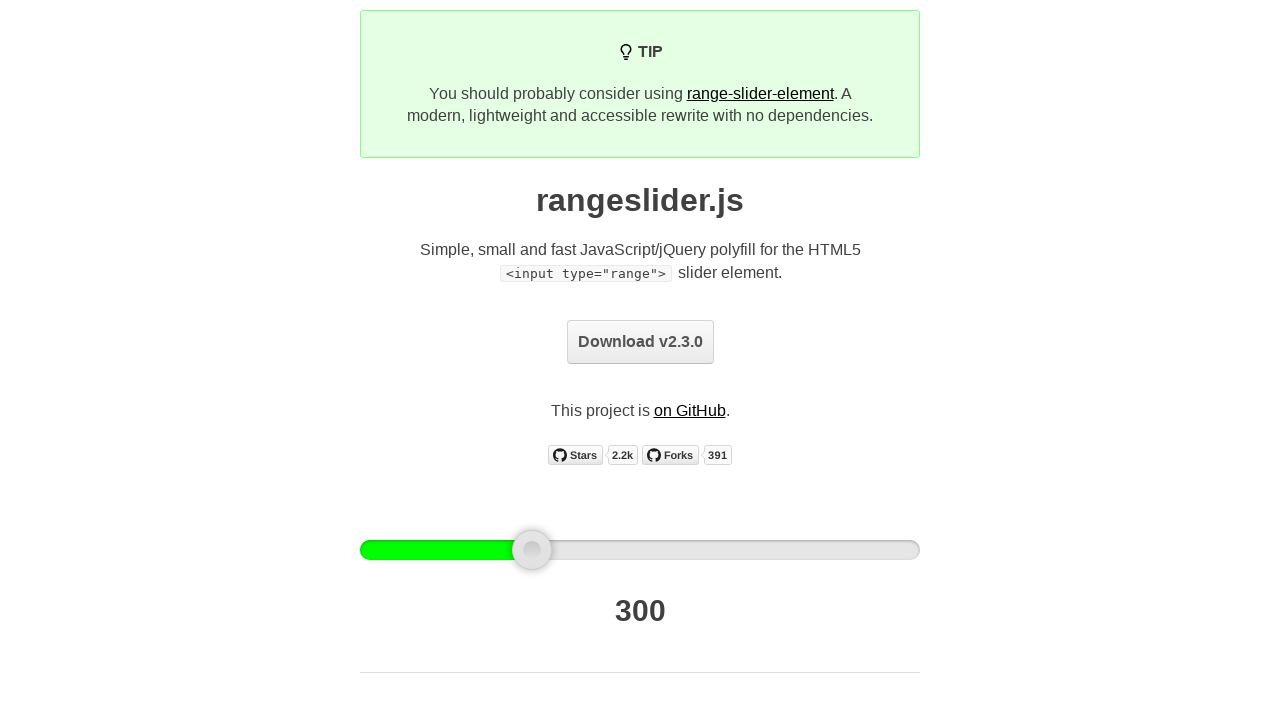

Dragged slider handle 300px to the right at (832, 550)
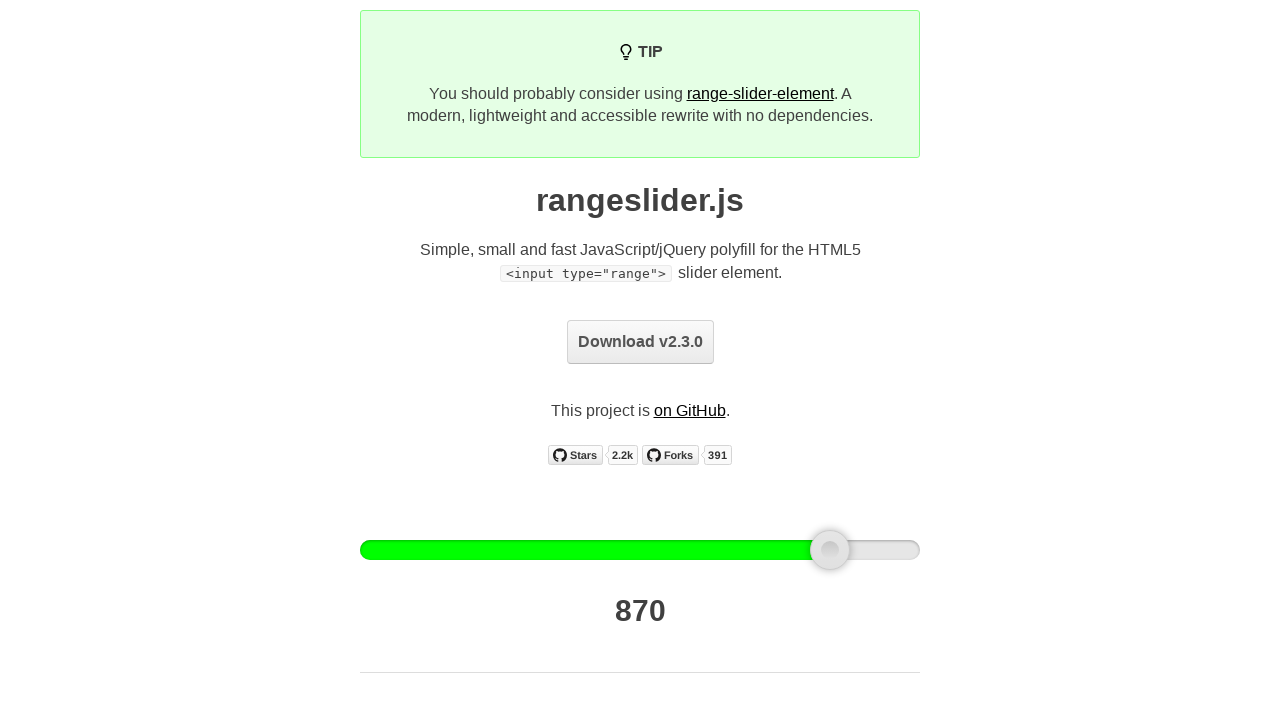

Released mouse button after dragging right at (832, 550)
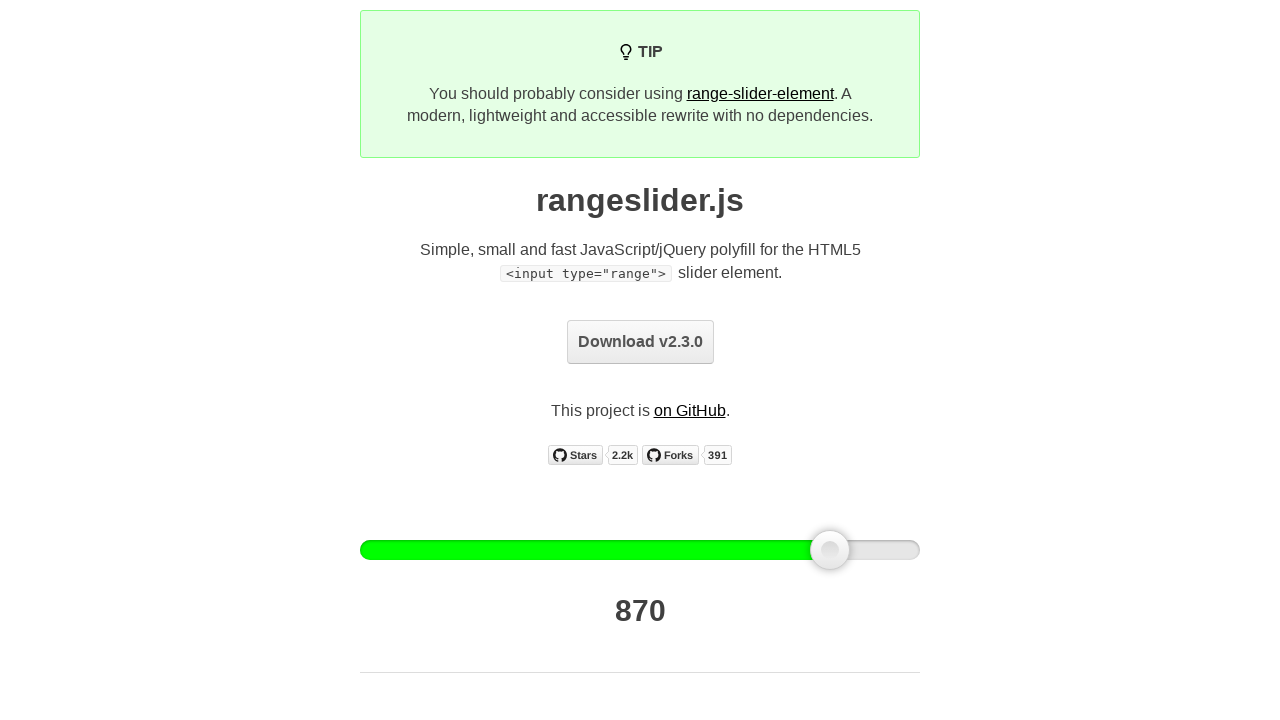

Waited 2 seconds for slider to settle
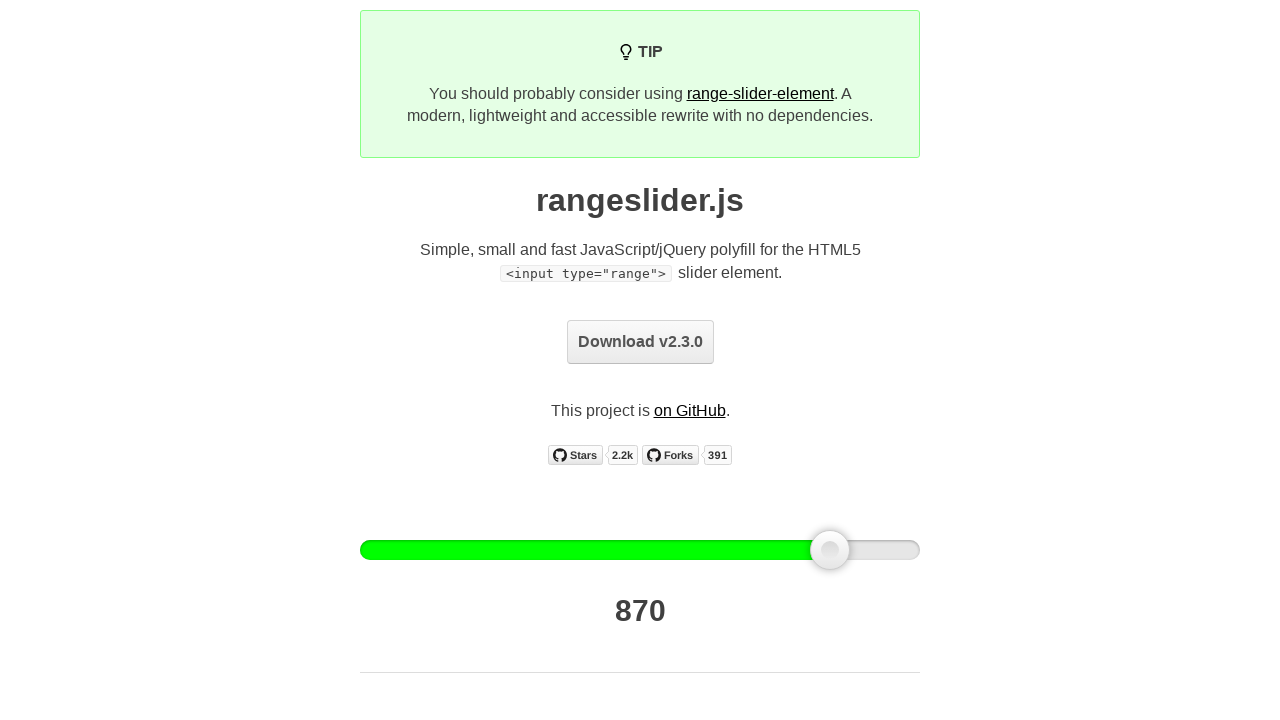

Retrieved updated bounding box of slider handle
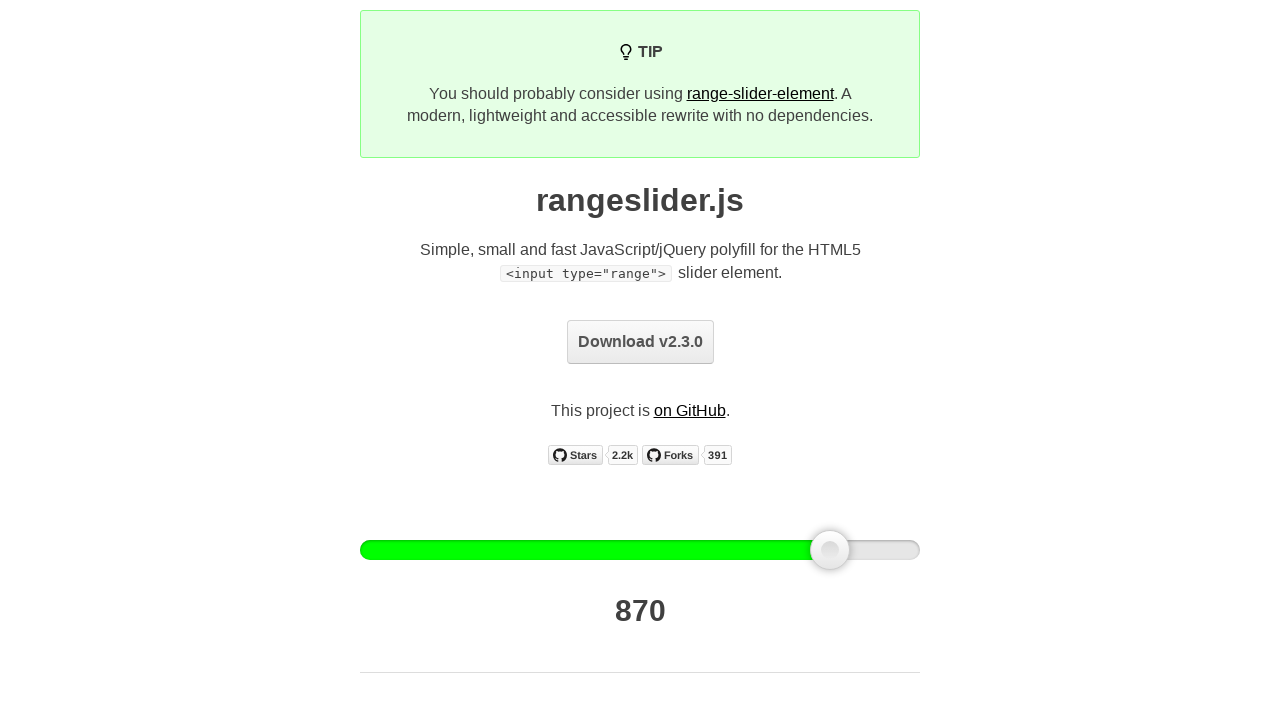

Moved mouse to center of slider handle for second drag at (830, 550)
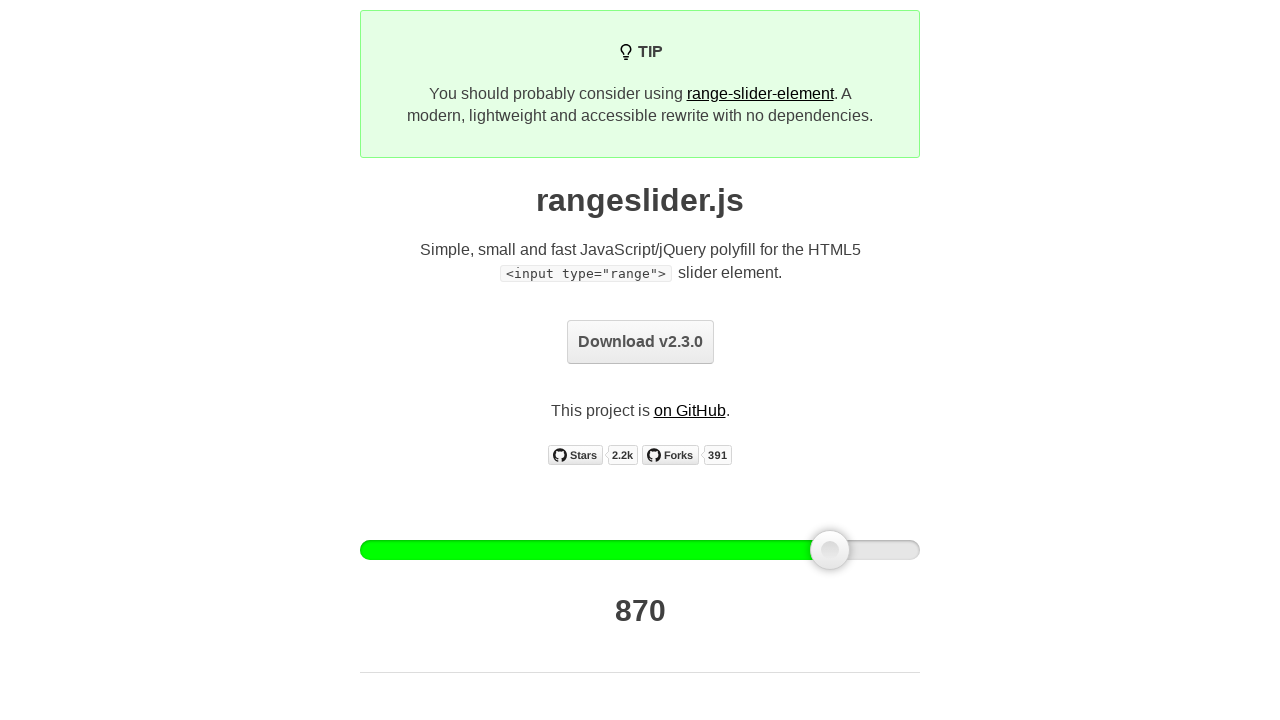

Pressed mouse button down on slider handle for leftward drag at (830, 550)
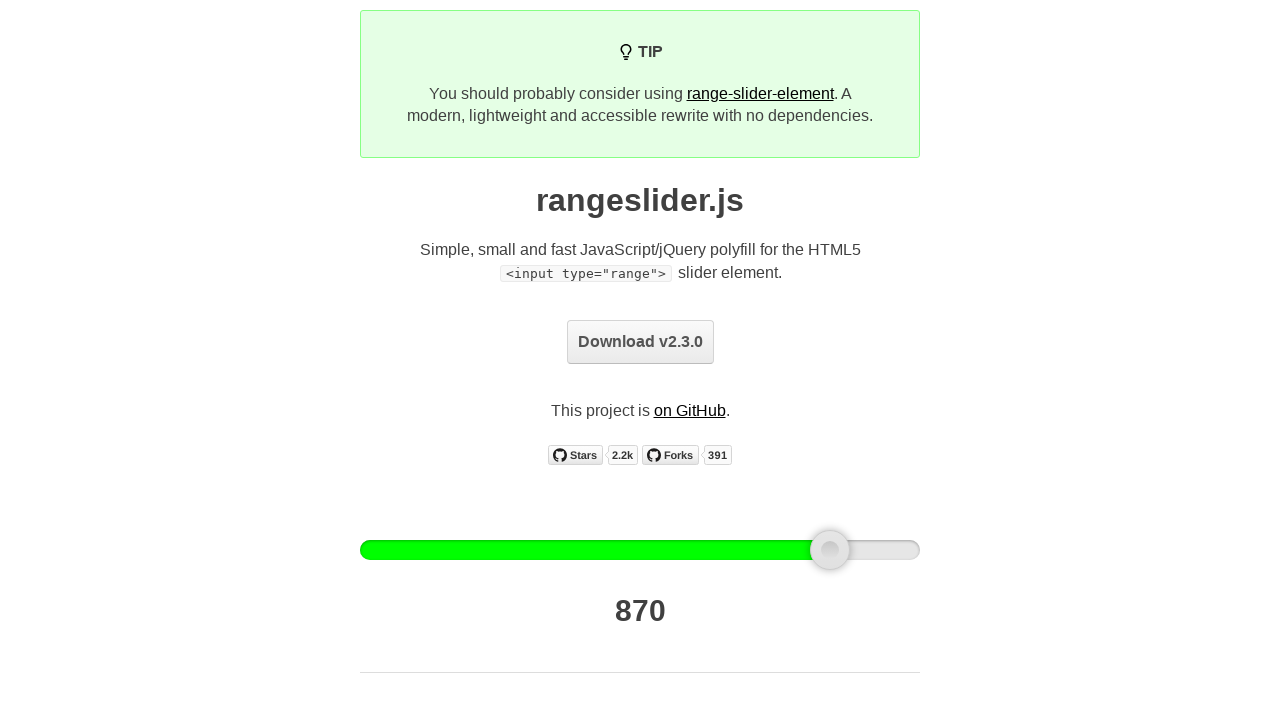

Dragged slider handle 300px to the left at (530, 550)
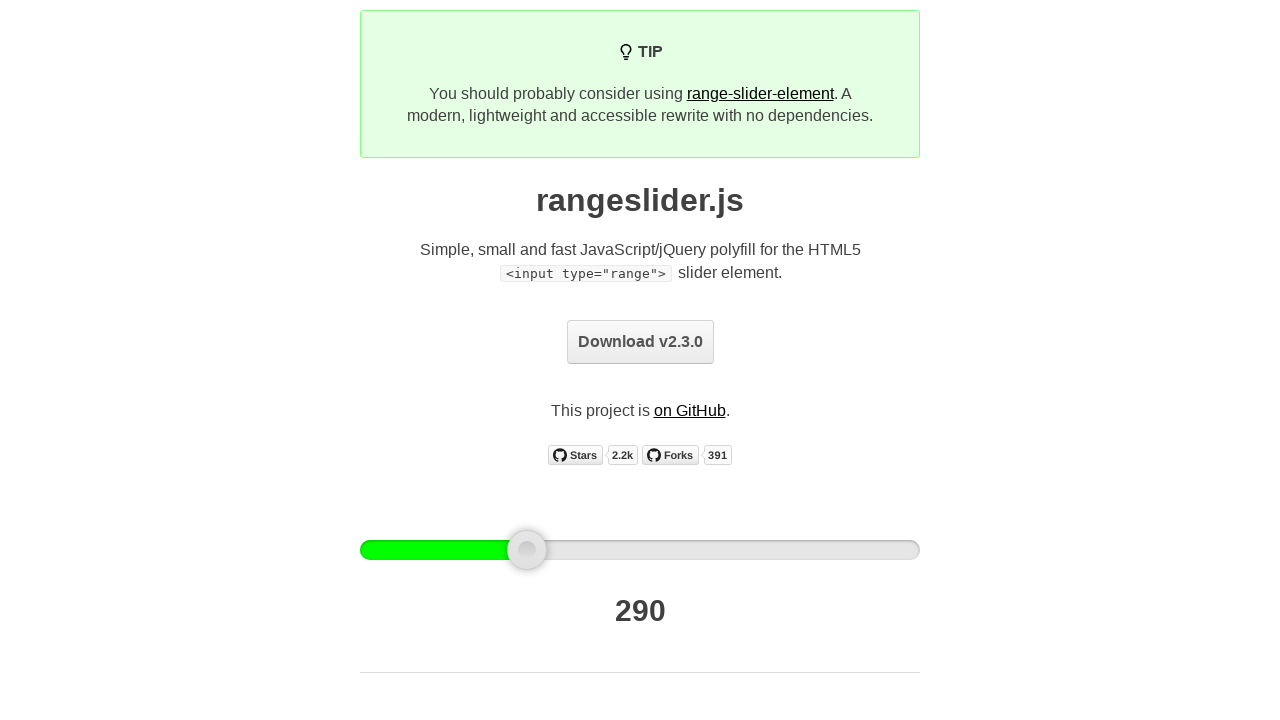

Released mouse button after dragging left at (530, 550)
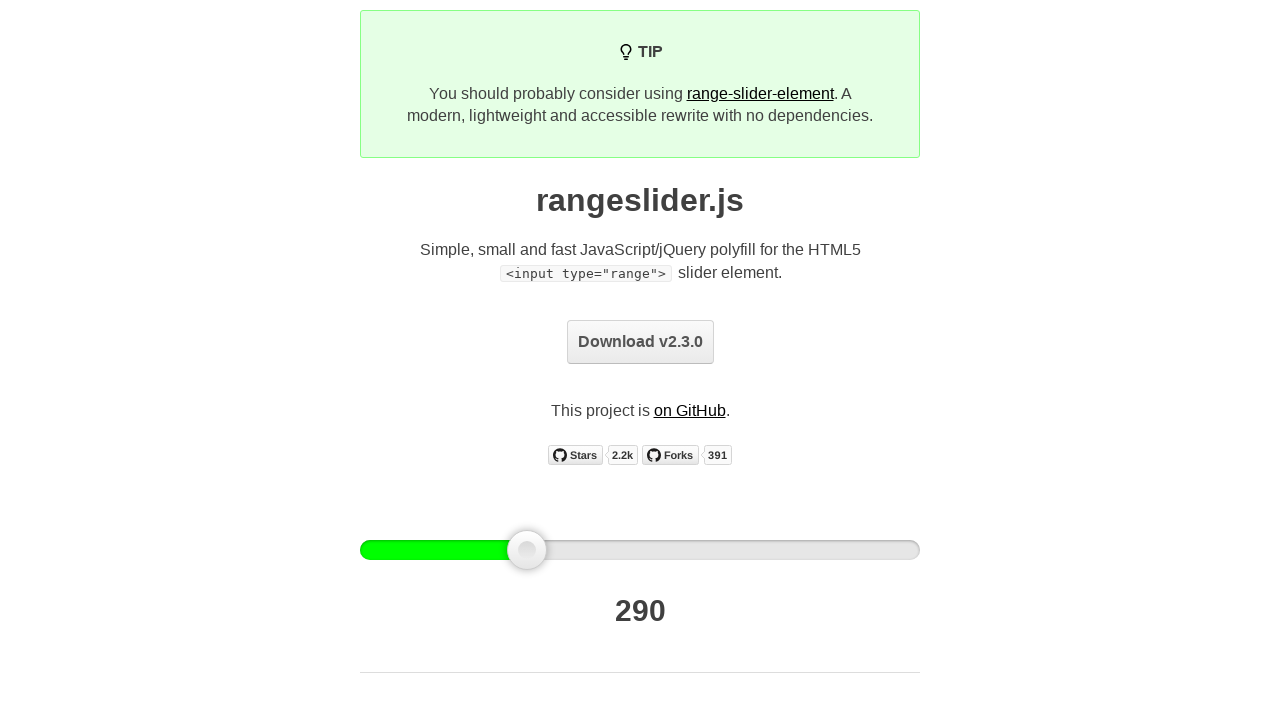

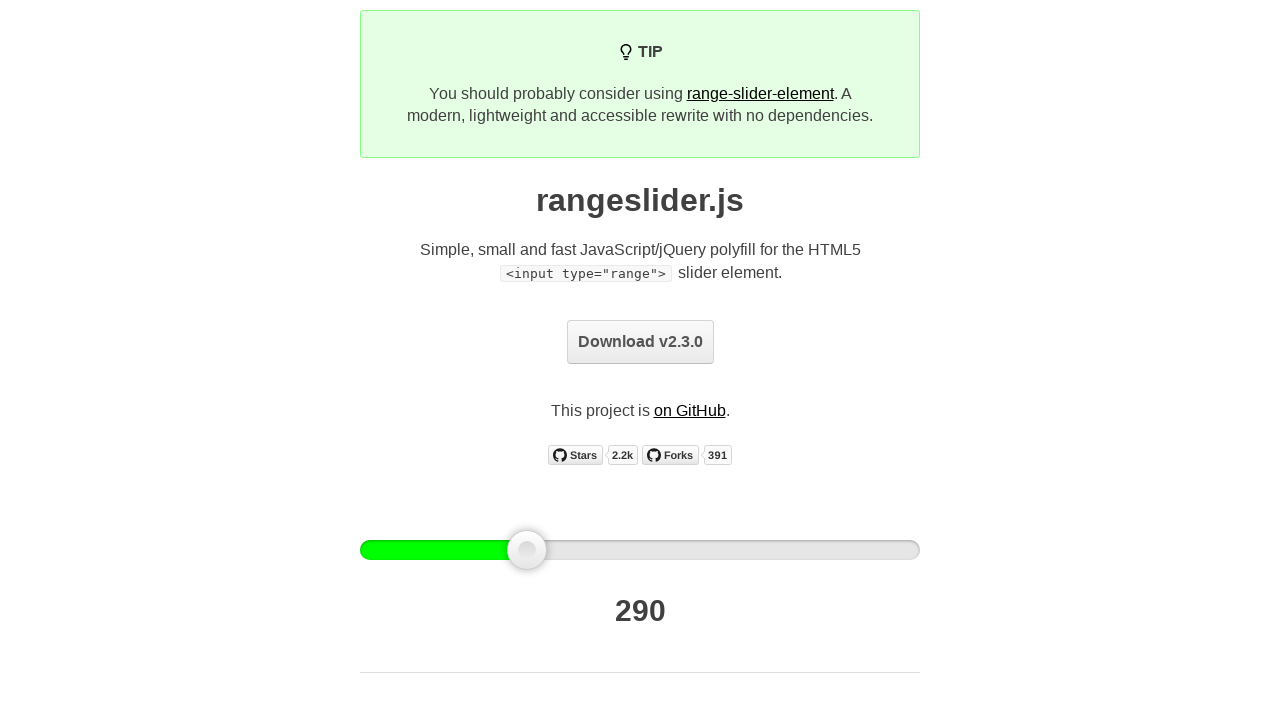